Tests drag and drop functionality by dragging an element onto a droppable target within an iframe and verifying the drop was successful

Starting URL: https://jqueryui.com/droppable/

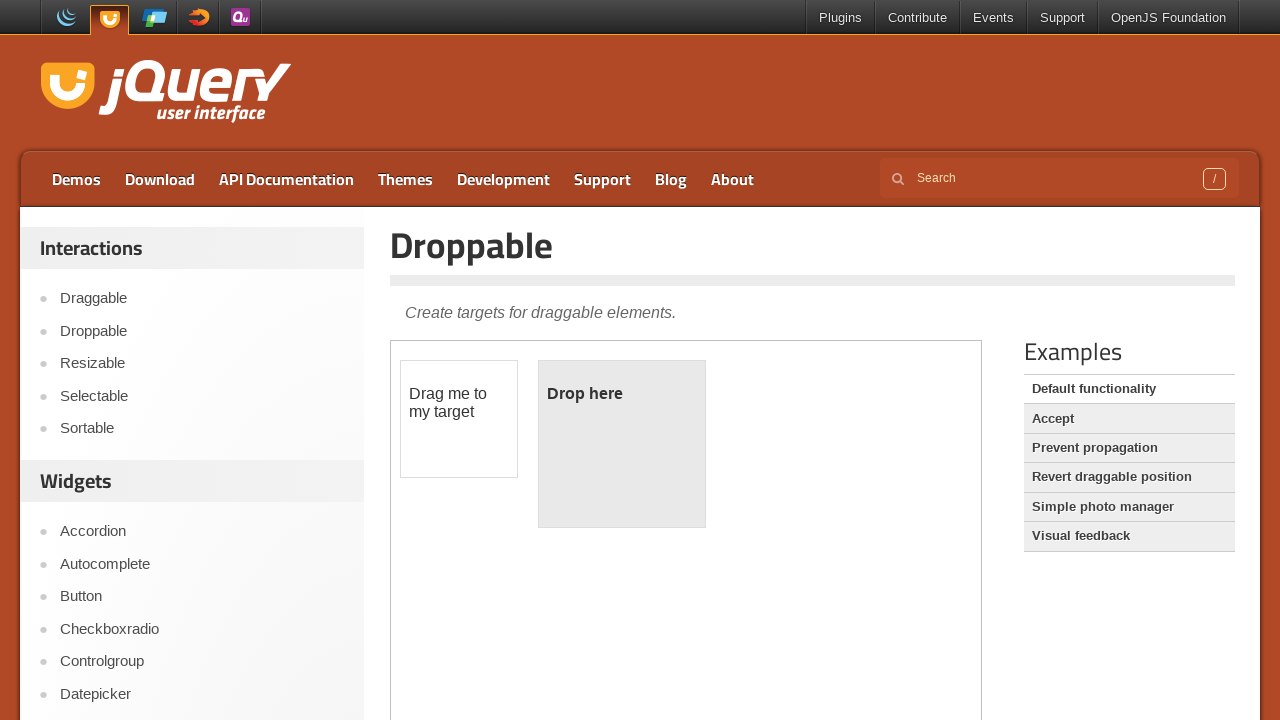

Located the demo iframe
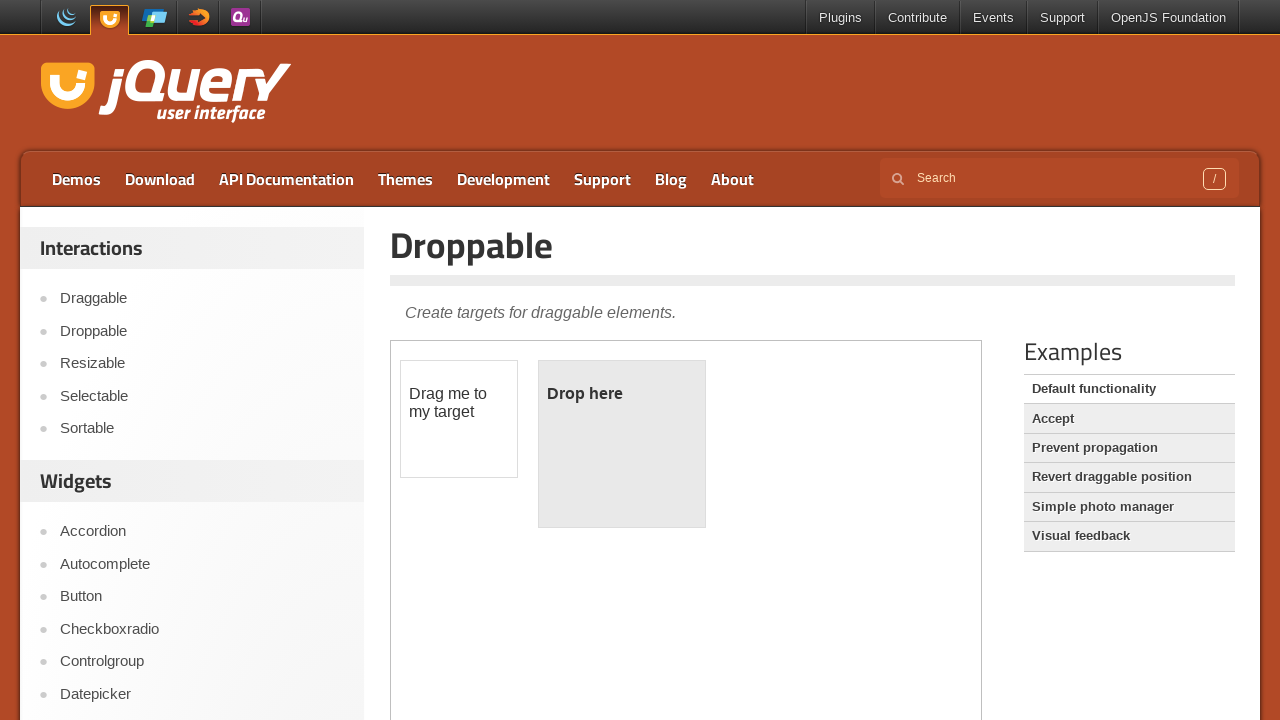

Located draggable element within iframe
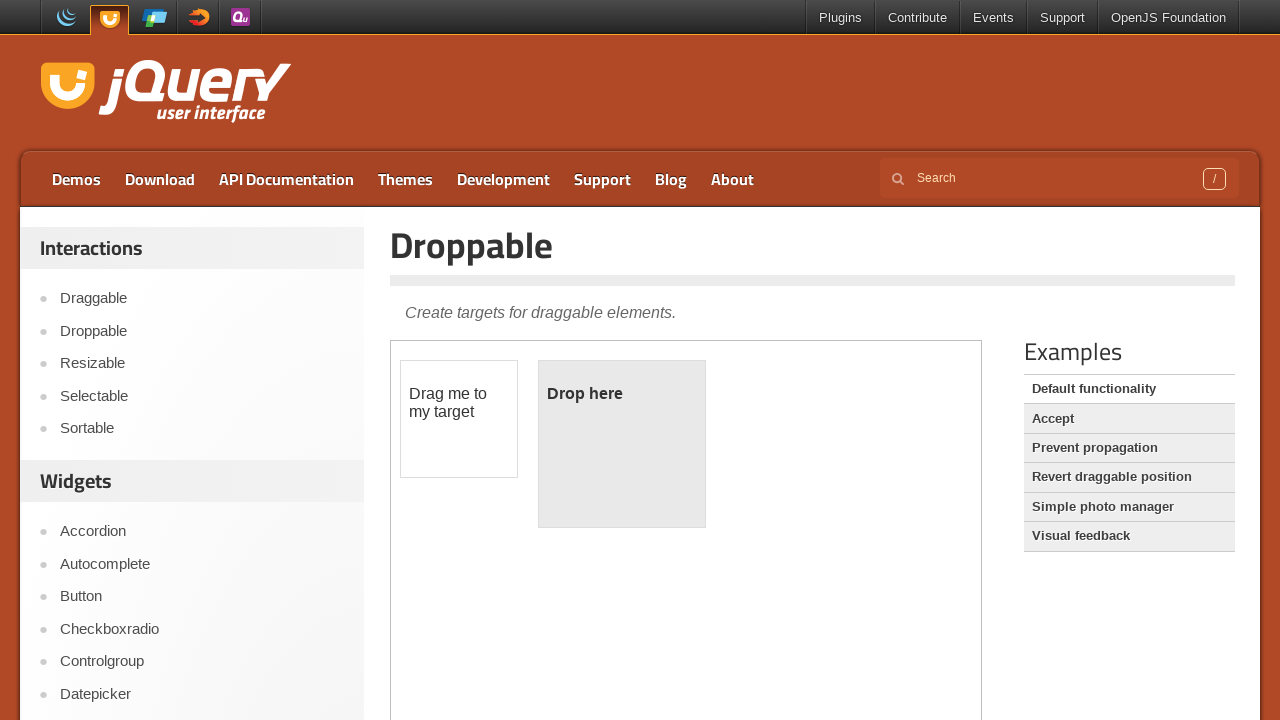

Located droppable target within iframe
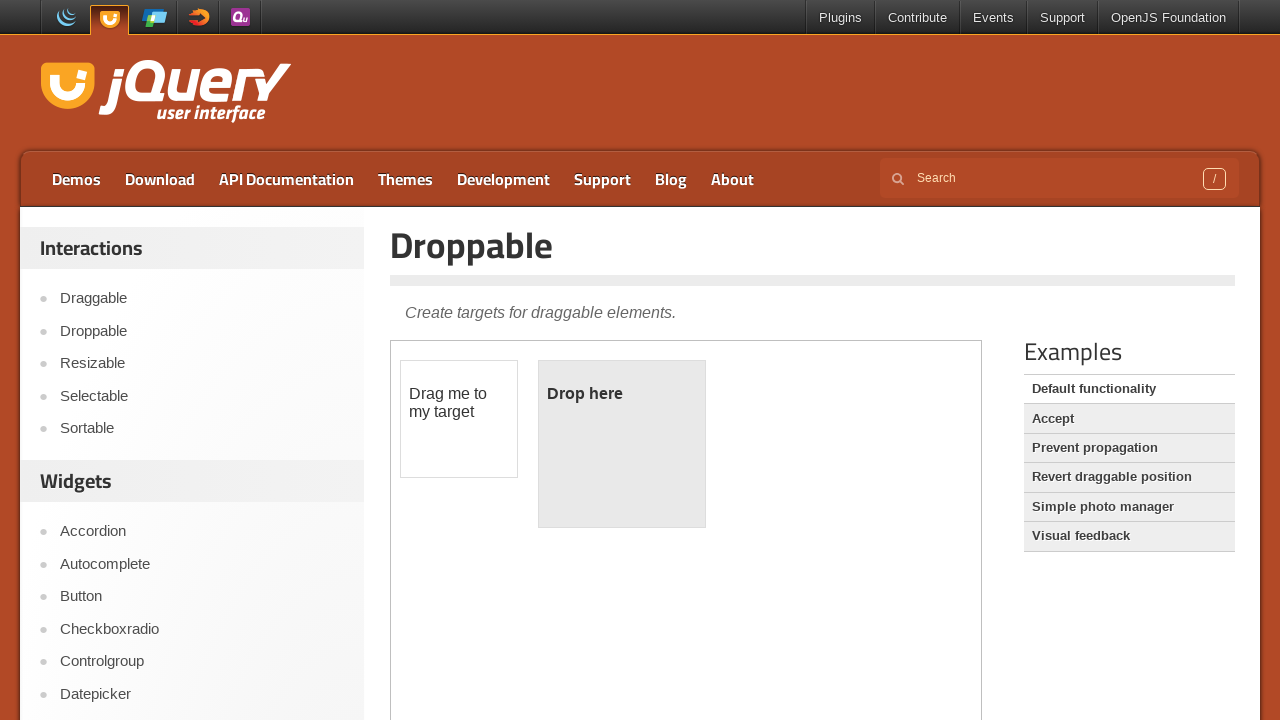

Dragged element onto droppable target at (622, 444)
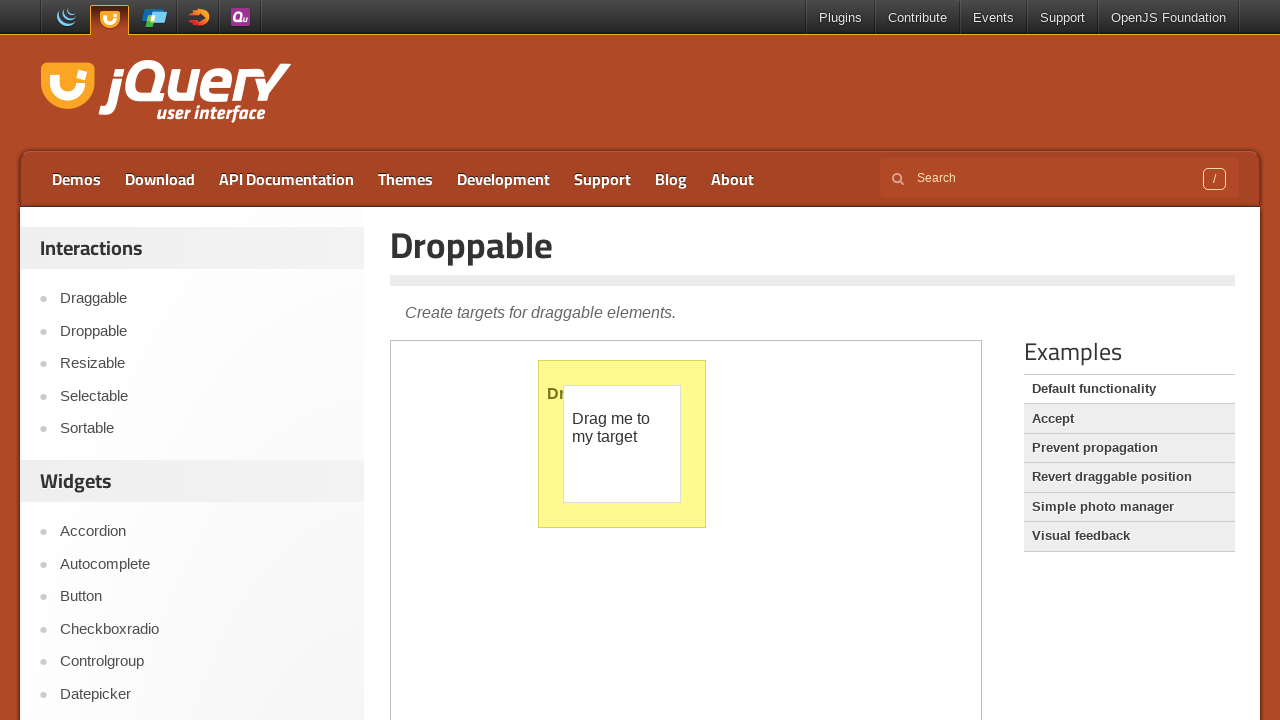

Located droppable text element
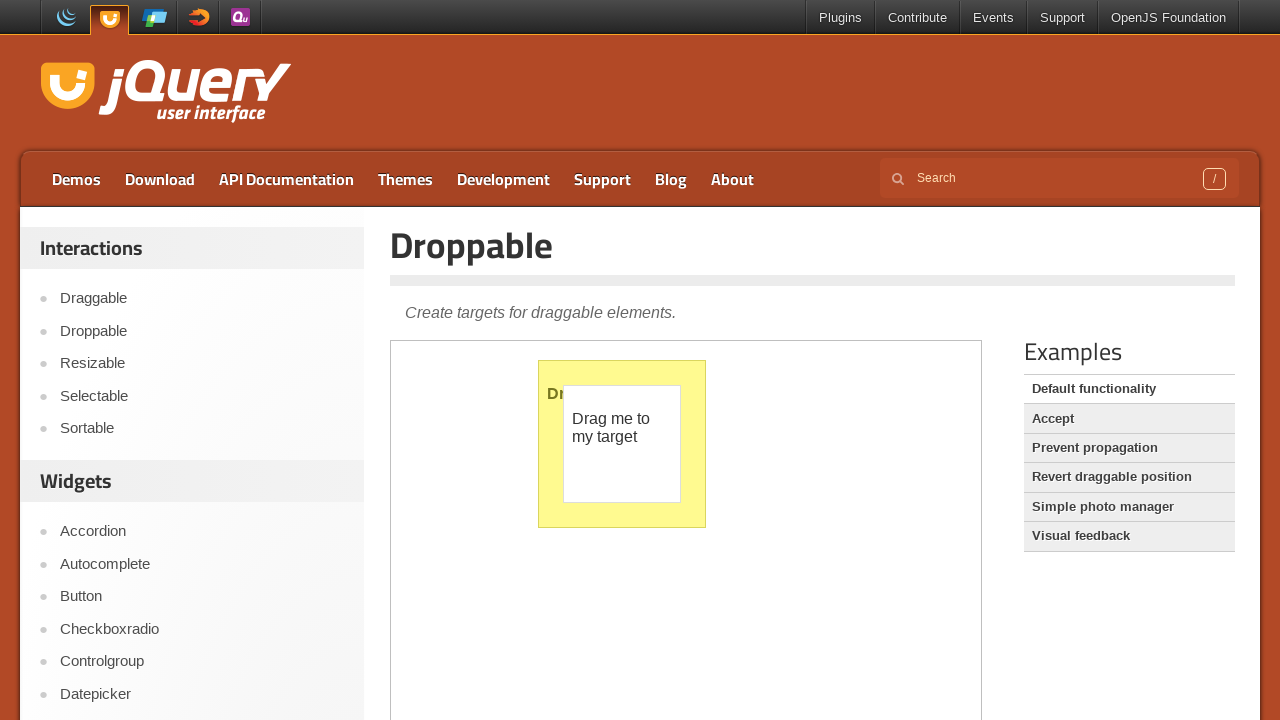

Verified drop was successful - droppable text element is ready
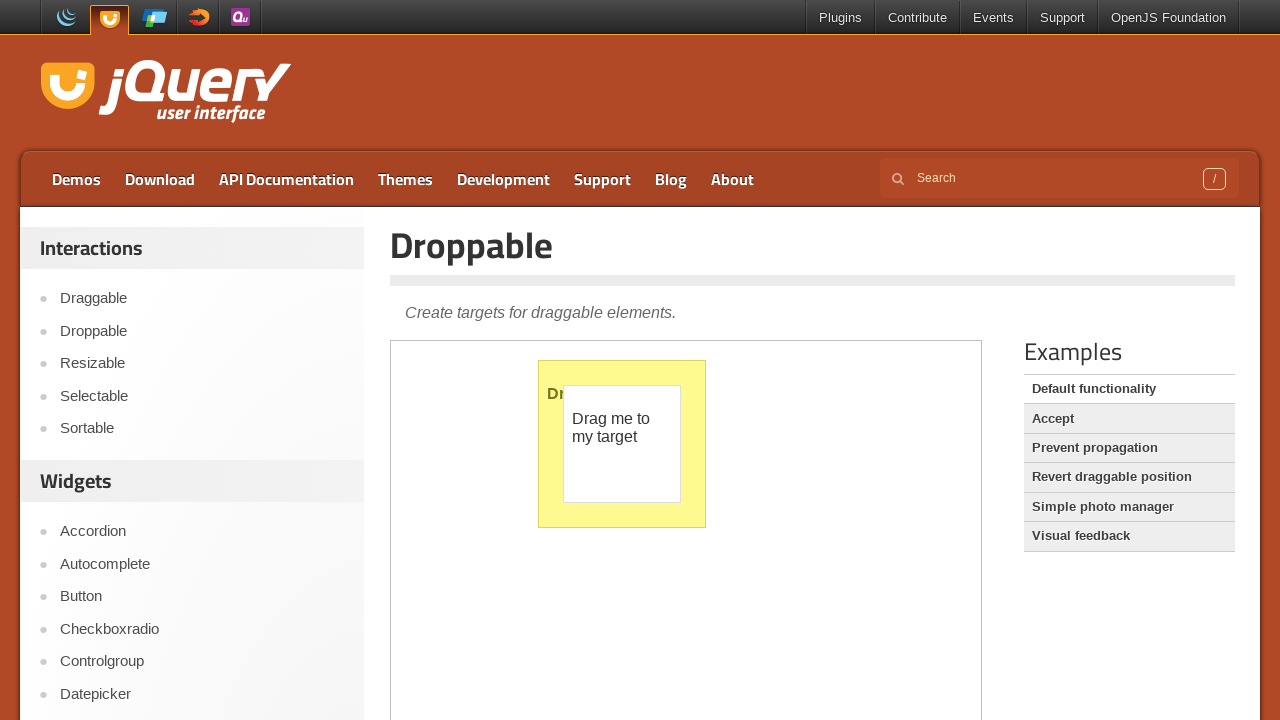

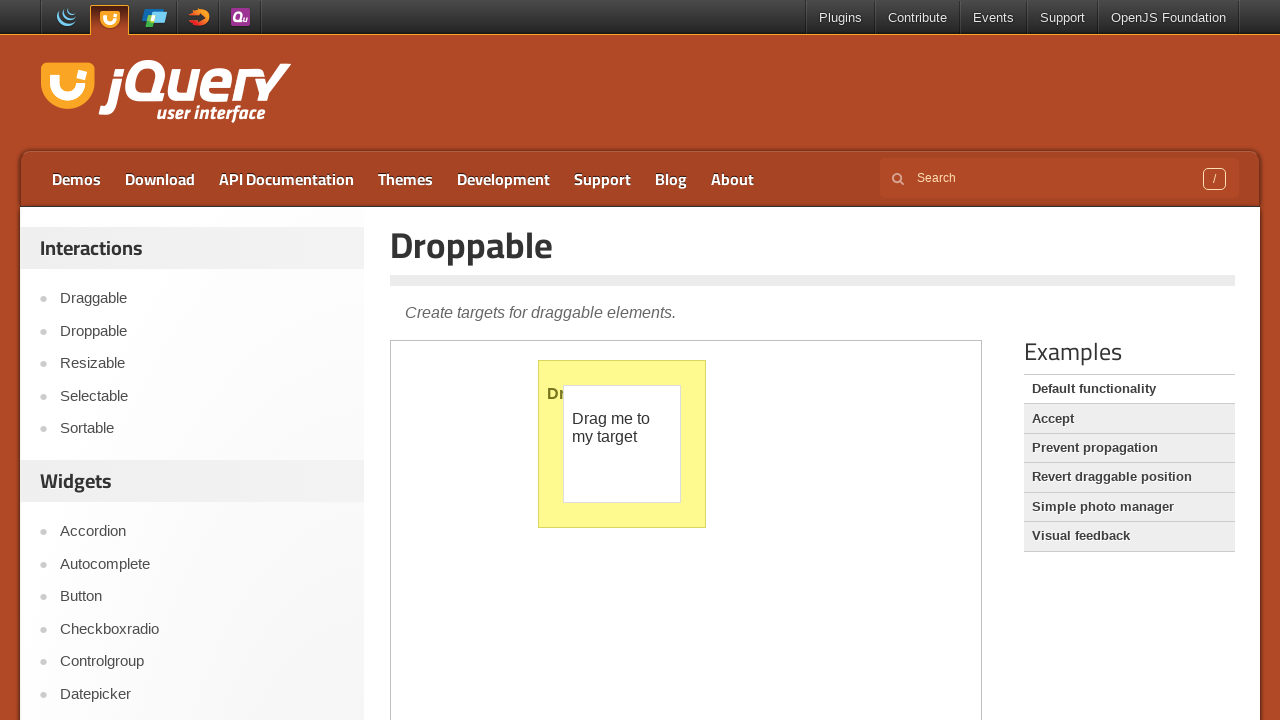